Navigates to a mortgage calculator website and scrolls to view the loan breakdown section

Starting URL: https://www.mortgagecalculator.org/

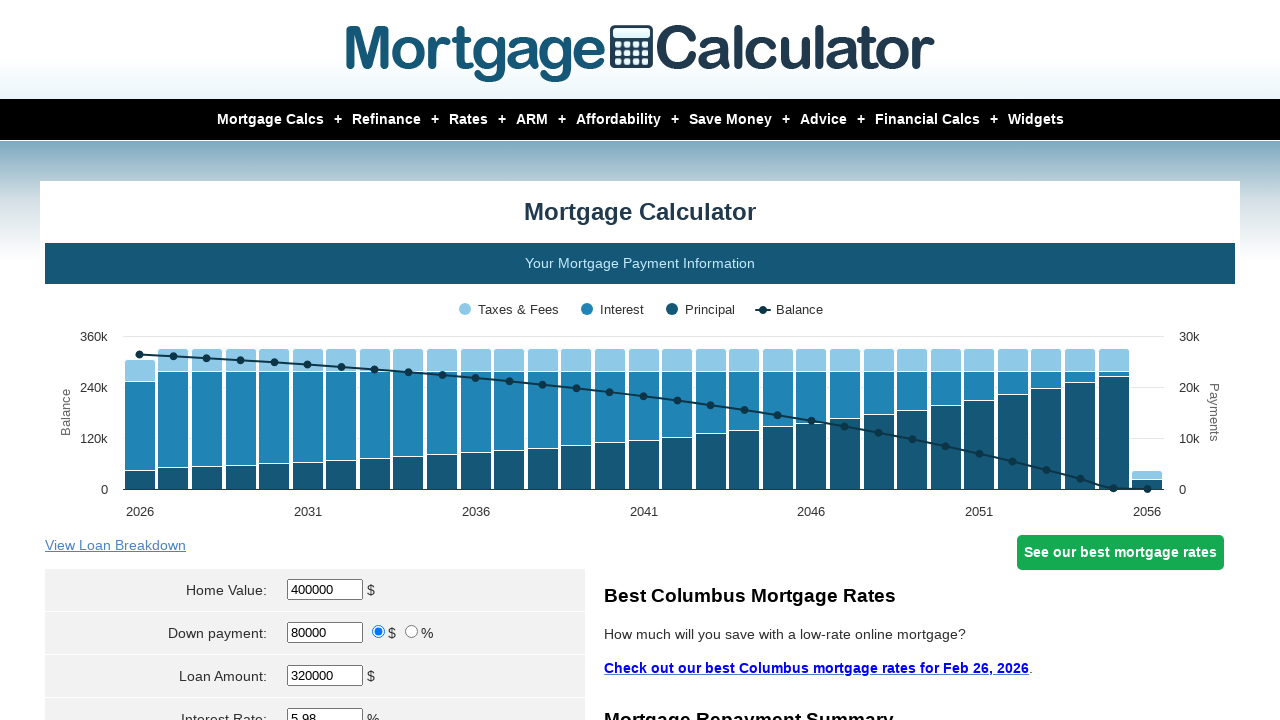

Navigated to mortgage calculator website
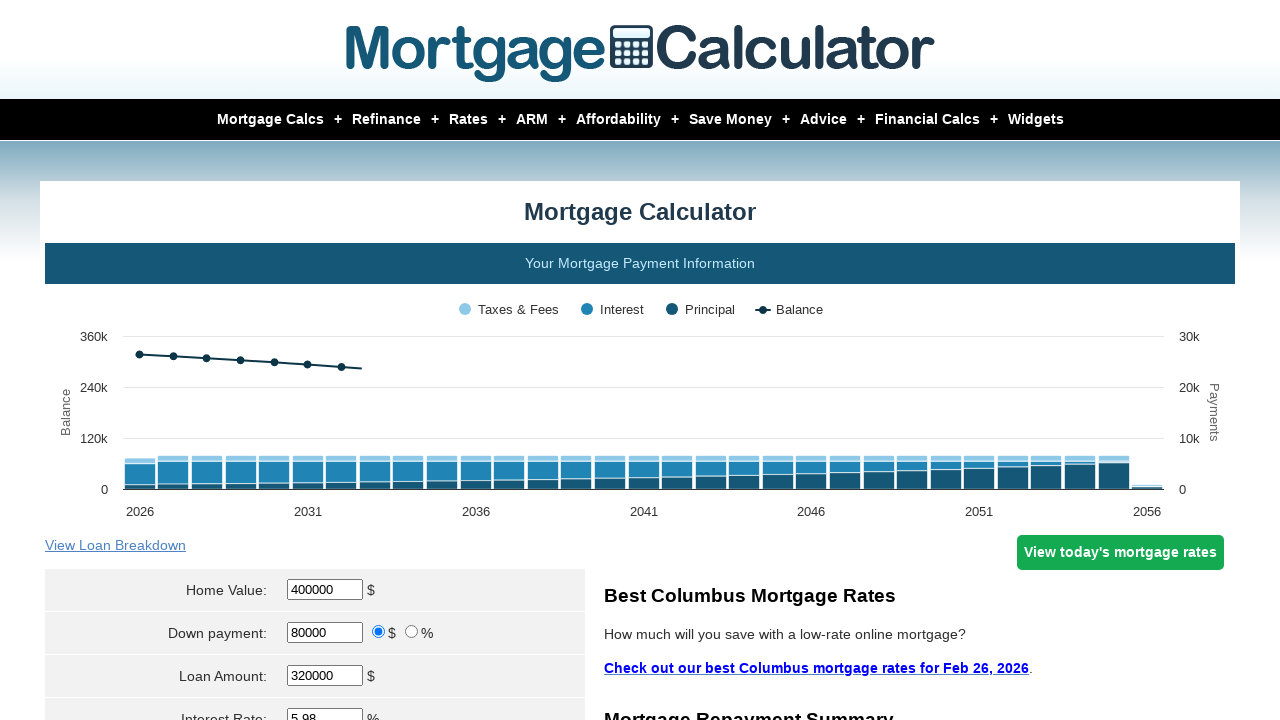

Located the View Loan Breakdown element
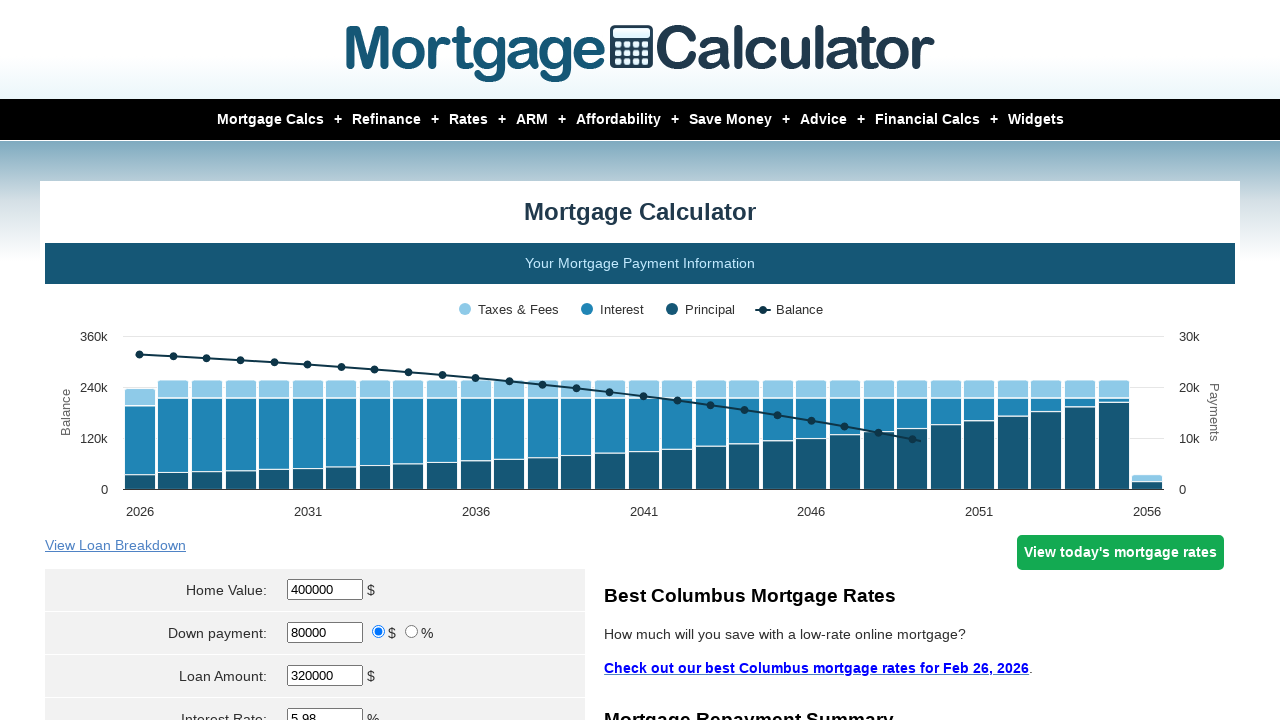

Scrolled to view the loan breakdown section
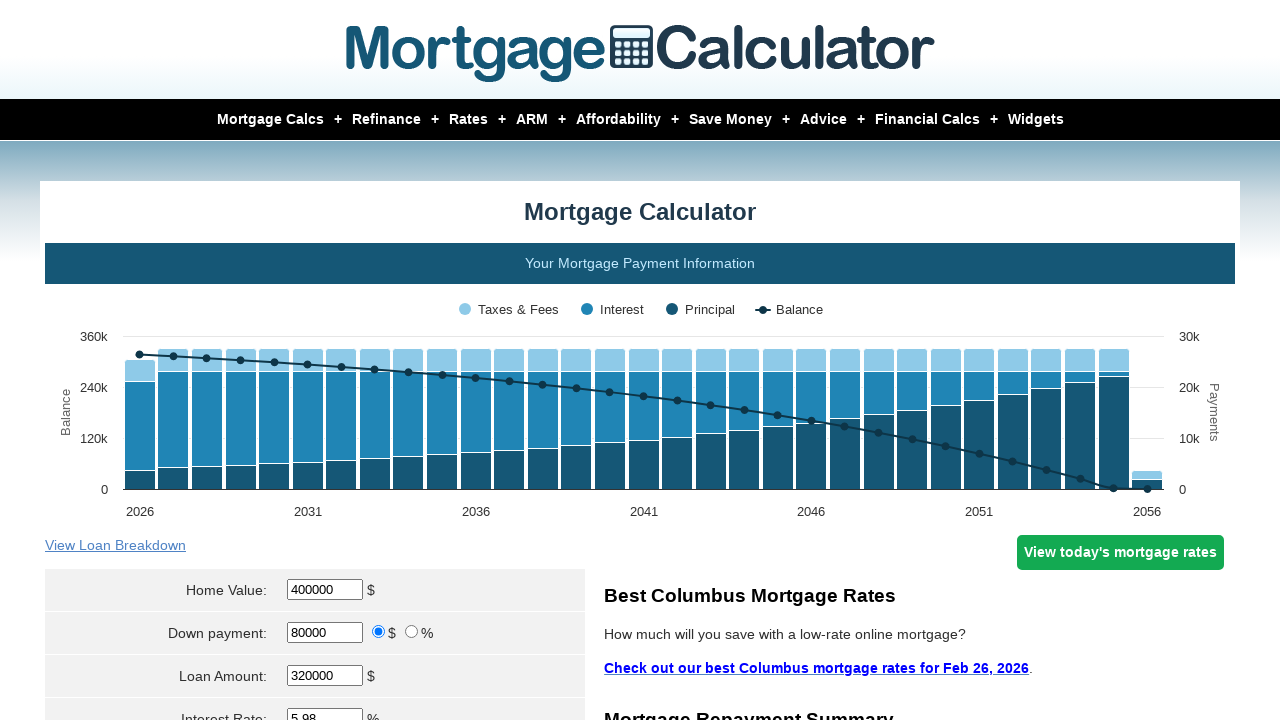

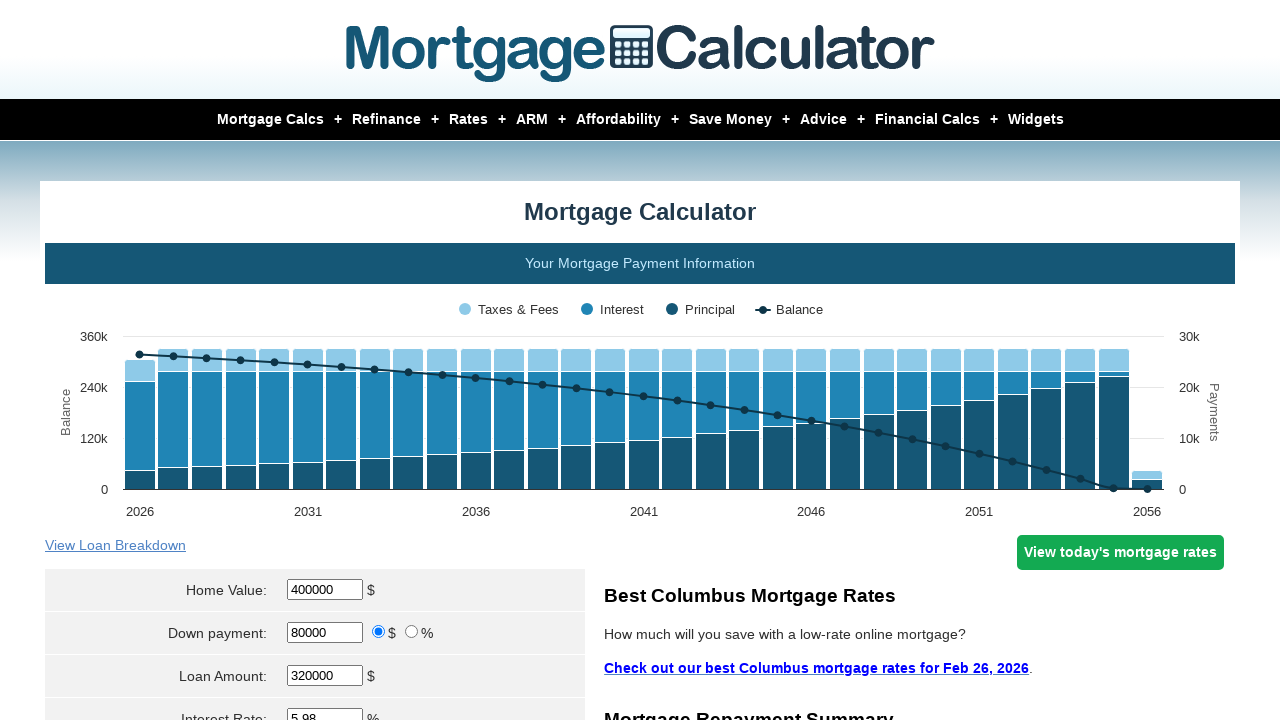